Fills out a form on HYR Tutorials website with name, email and password fields using various XPath selectors

Starting URL: https://www.hyrtutorials.com/p/add-padding-to-containers.html

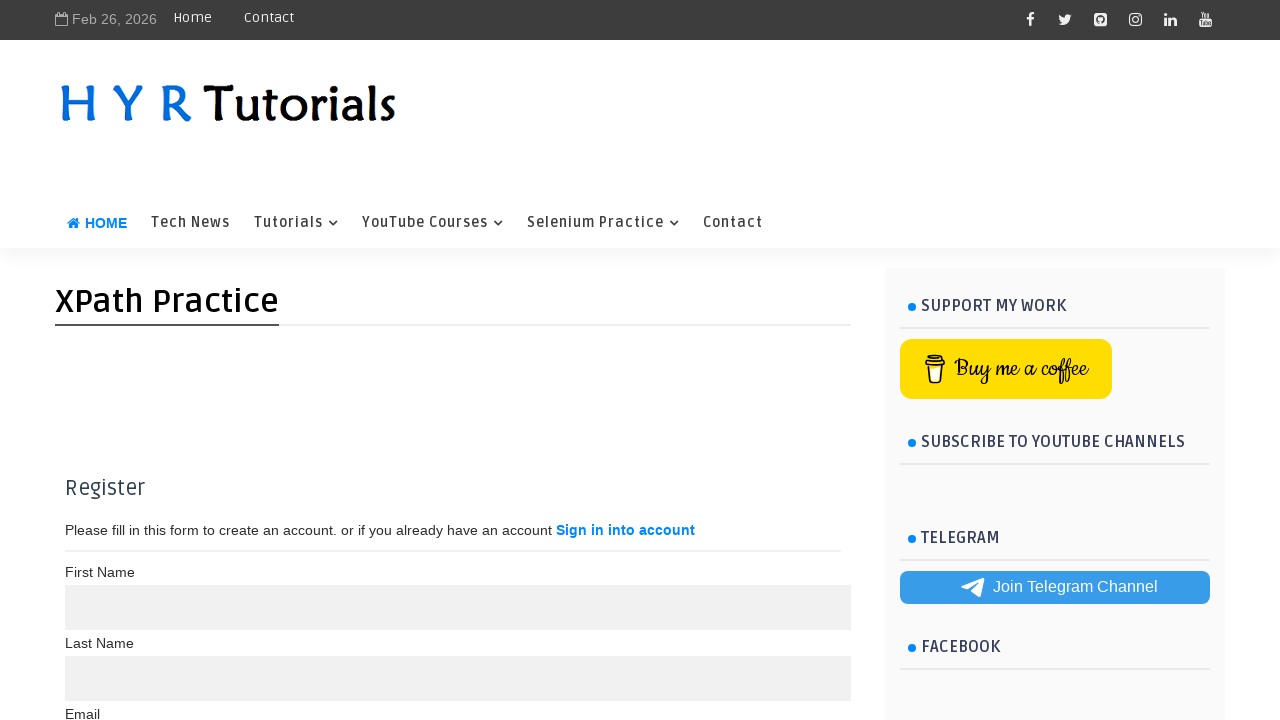

Filled first name field with 'Akshay' using descendant XPath selector on (//div[@class='container']/descendant::input[@name='name'])[1]
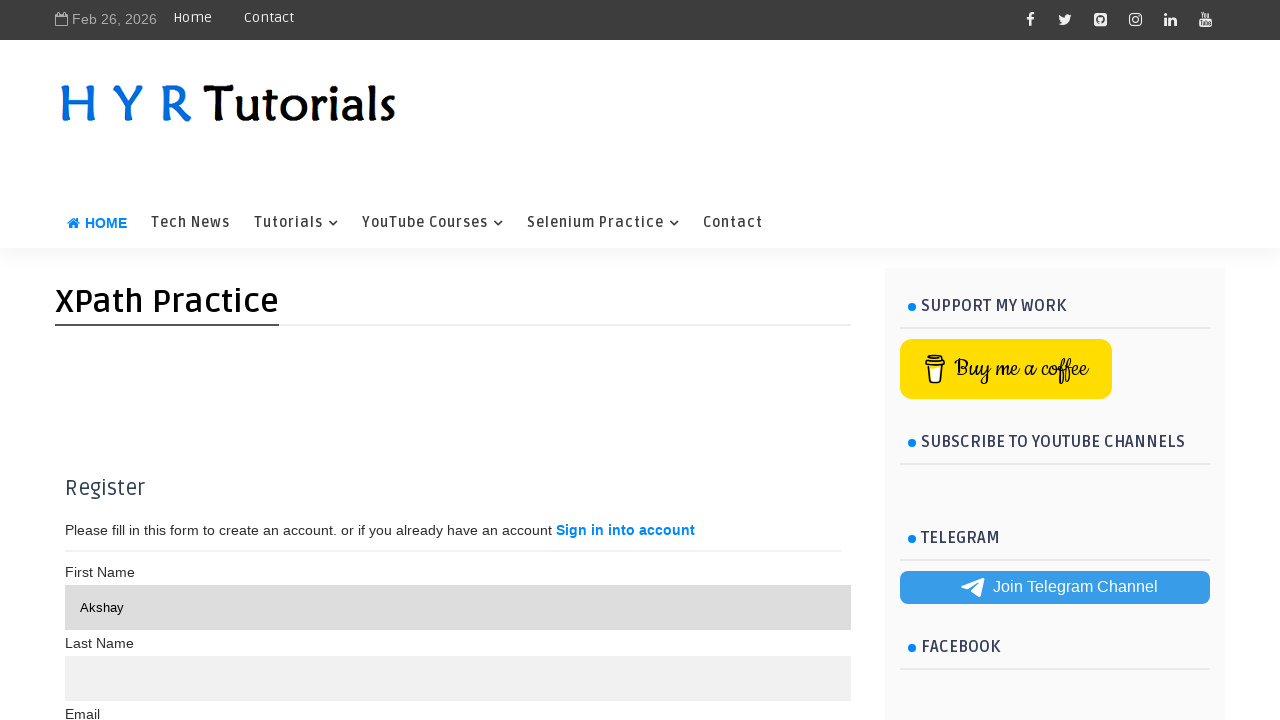

Filled first name field again with 'Akshay' using following-sibling XPath selector on //label[contains(.,'First Name')]/following-sibling::*[position()=2]
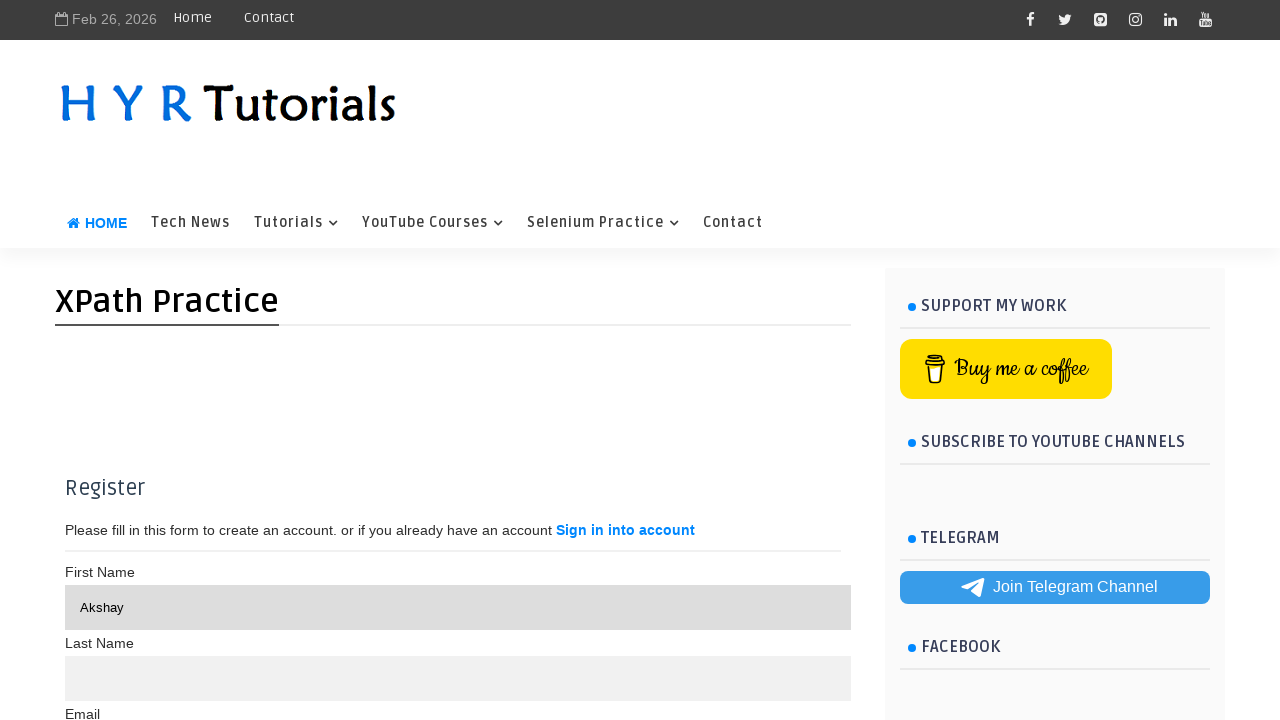

Filled email field with 'ah@gmail.com' using position-based XPath selector on //input[@type='text'][3]
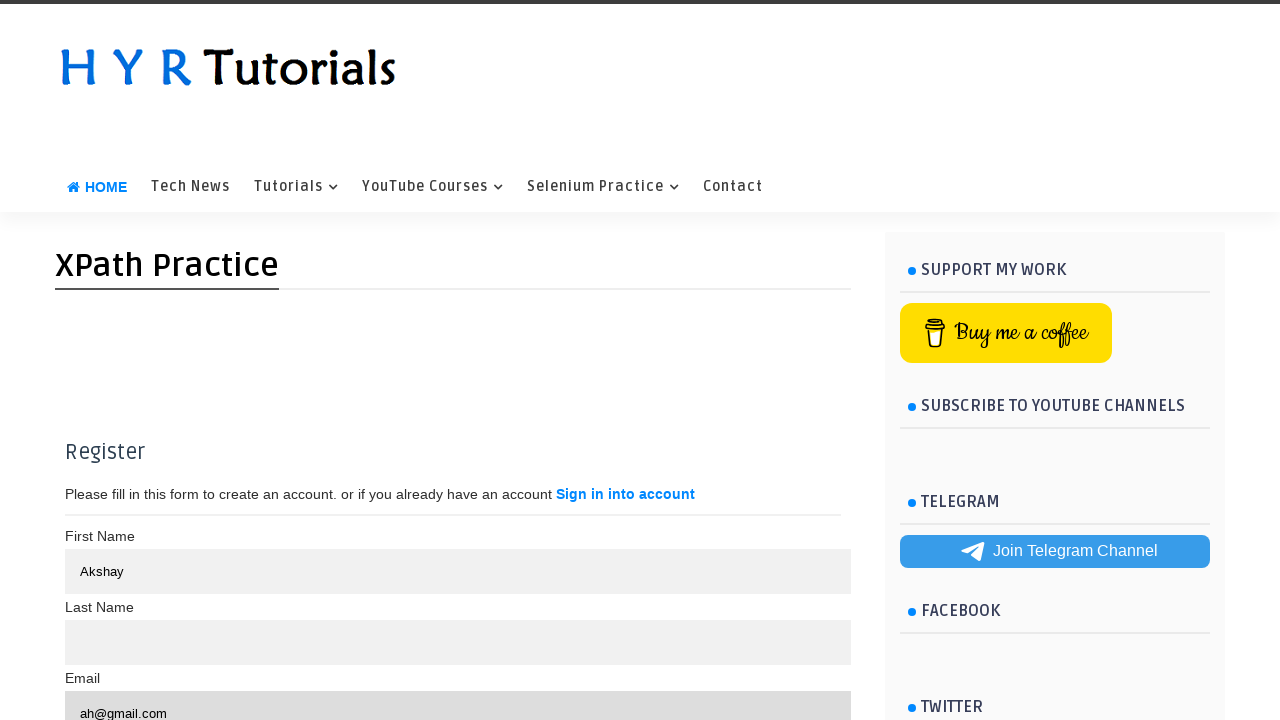

Filled password field with '12345opi' using first password field XPath selector on (//input[@type='password'])[1]
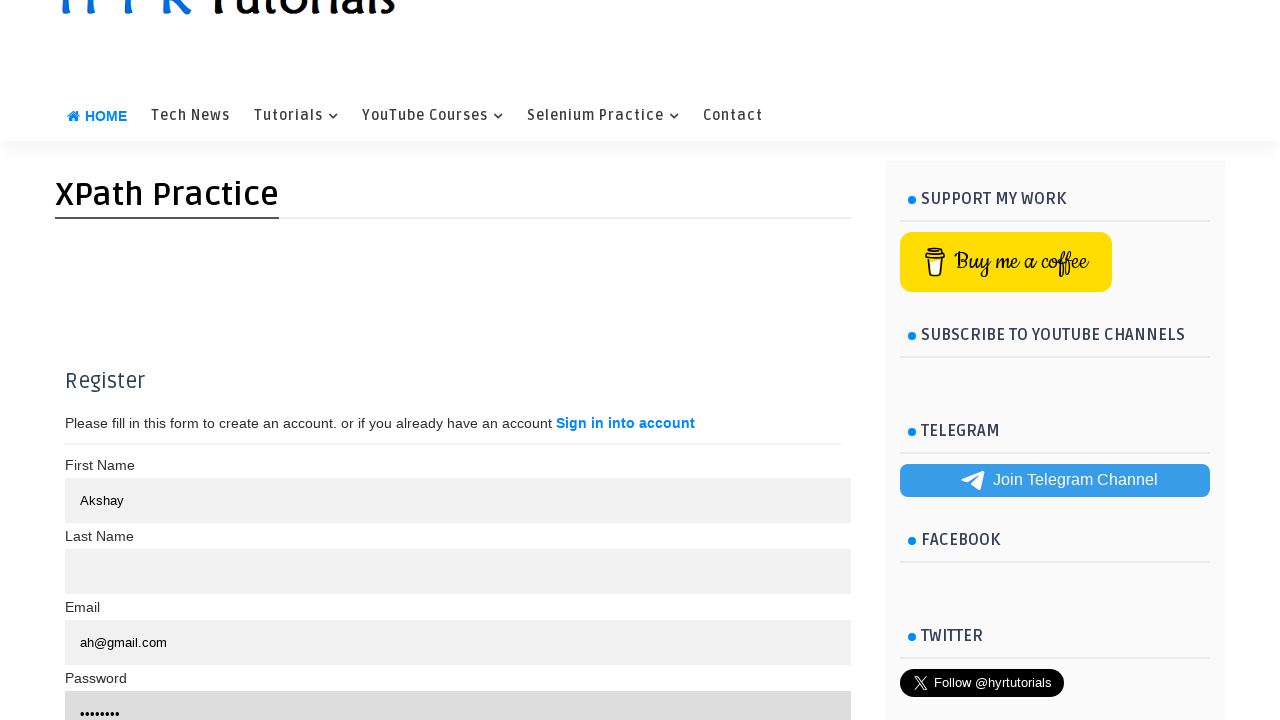

Filled password field again with '12345opi' using parent and following-sibling XPath selector on //label[.='Password']/parent::div/following-sibling::input
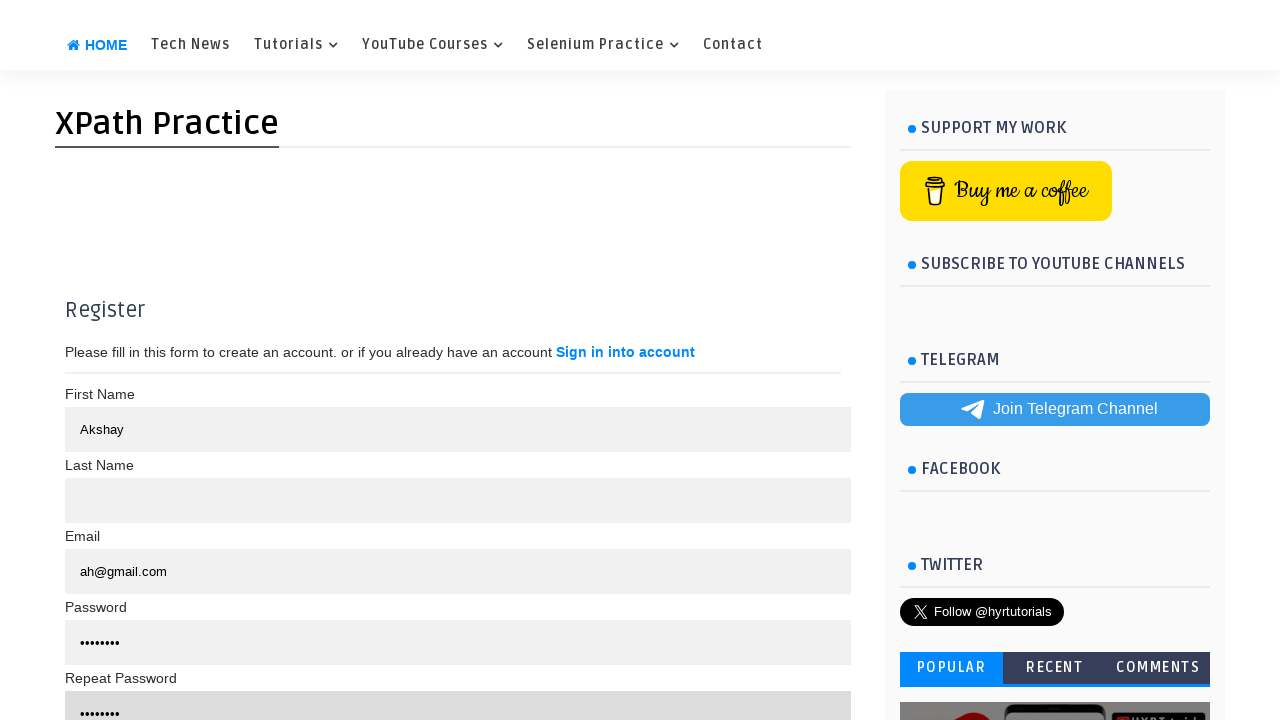

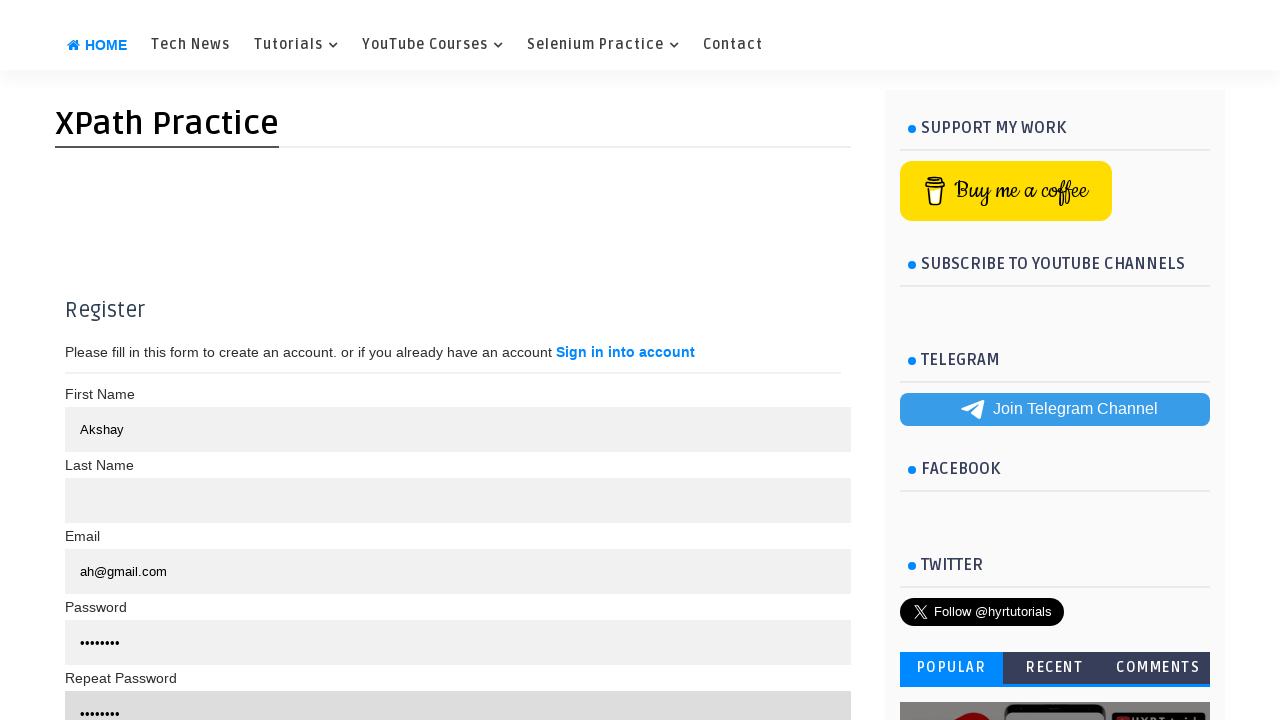